Navigates through a paginated product table by clicking through all available pagination links

Starting URL: https://testautomationpractice.blogspot.com/

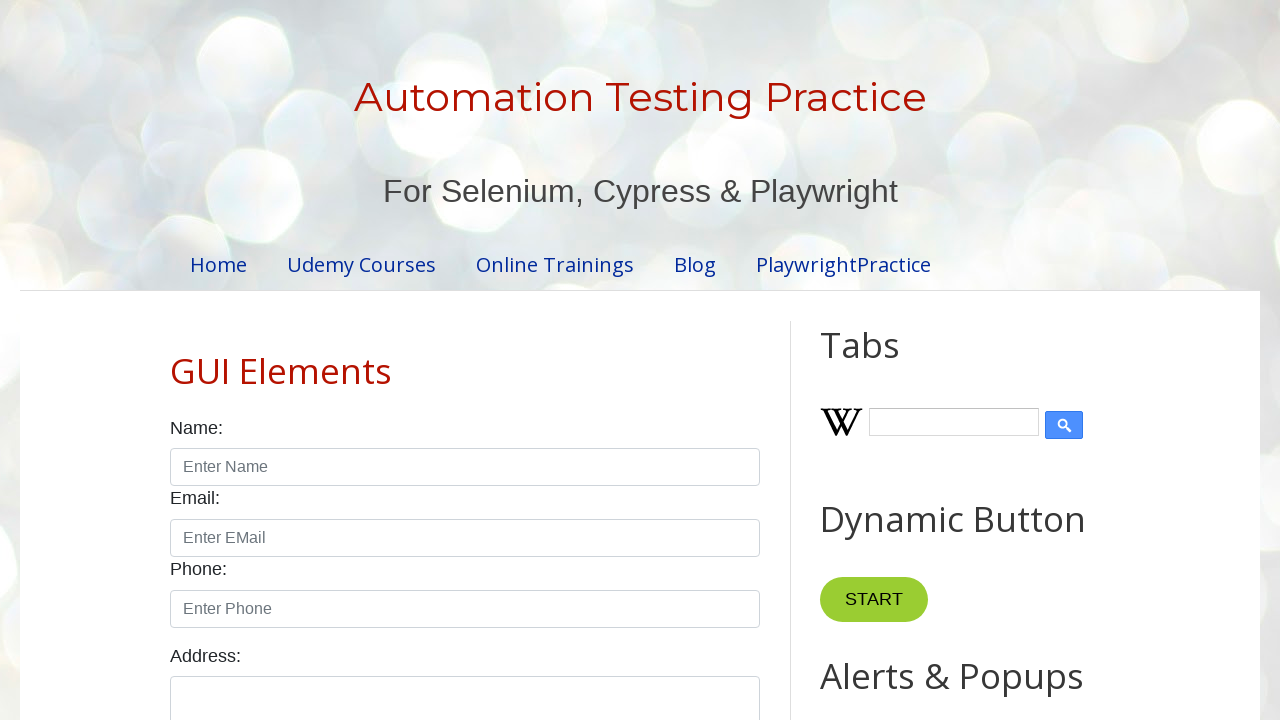

Product table loaded
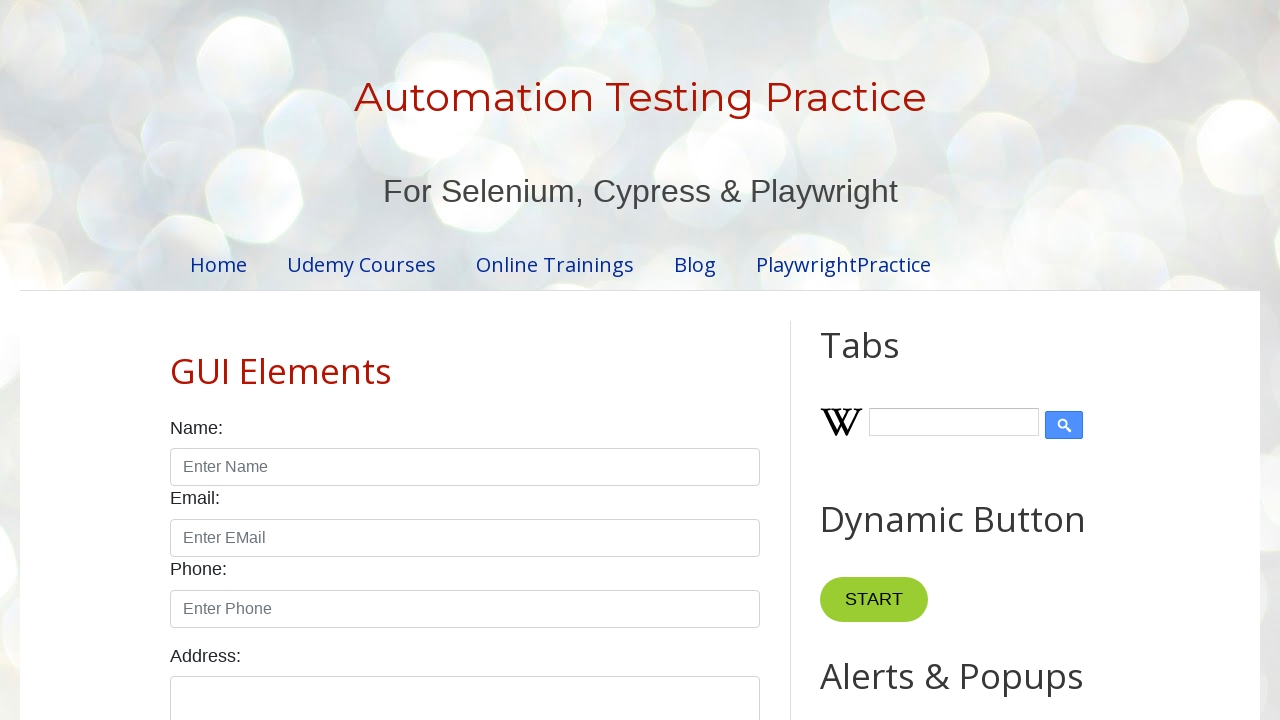

Retrieved all pagination links - found 4 pages
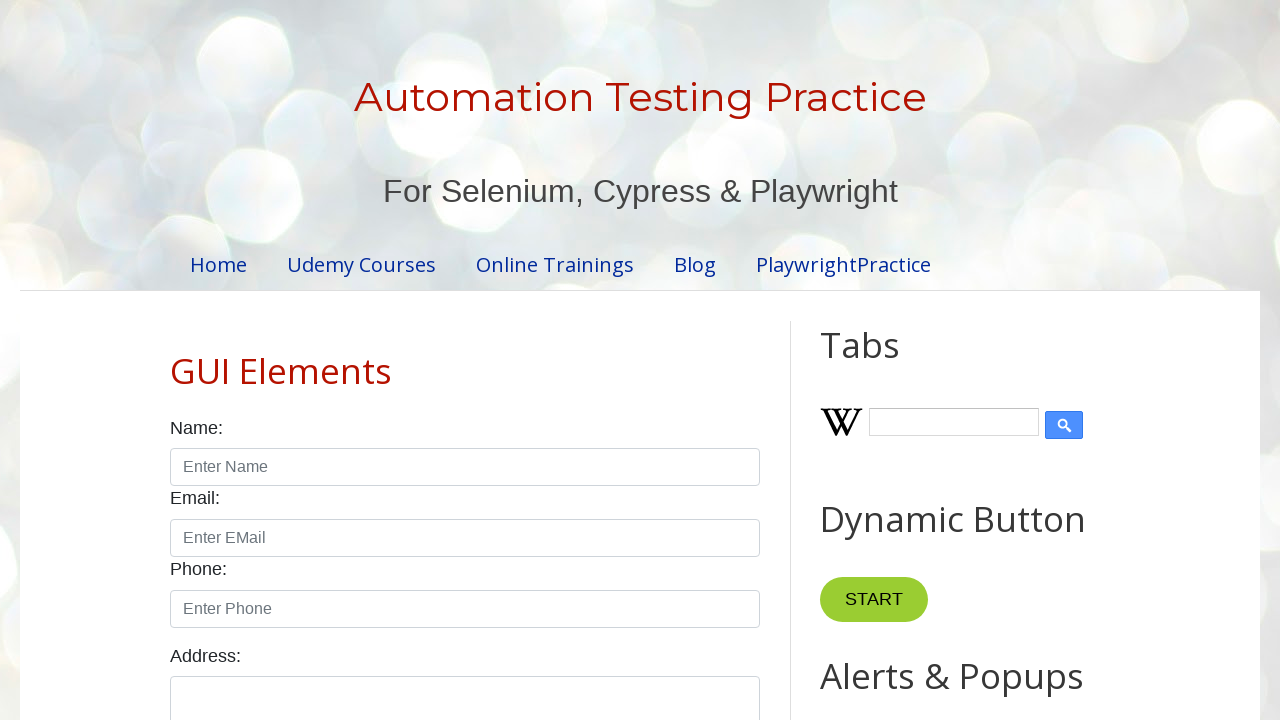

Product table content is visible on page 1
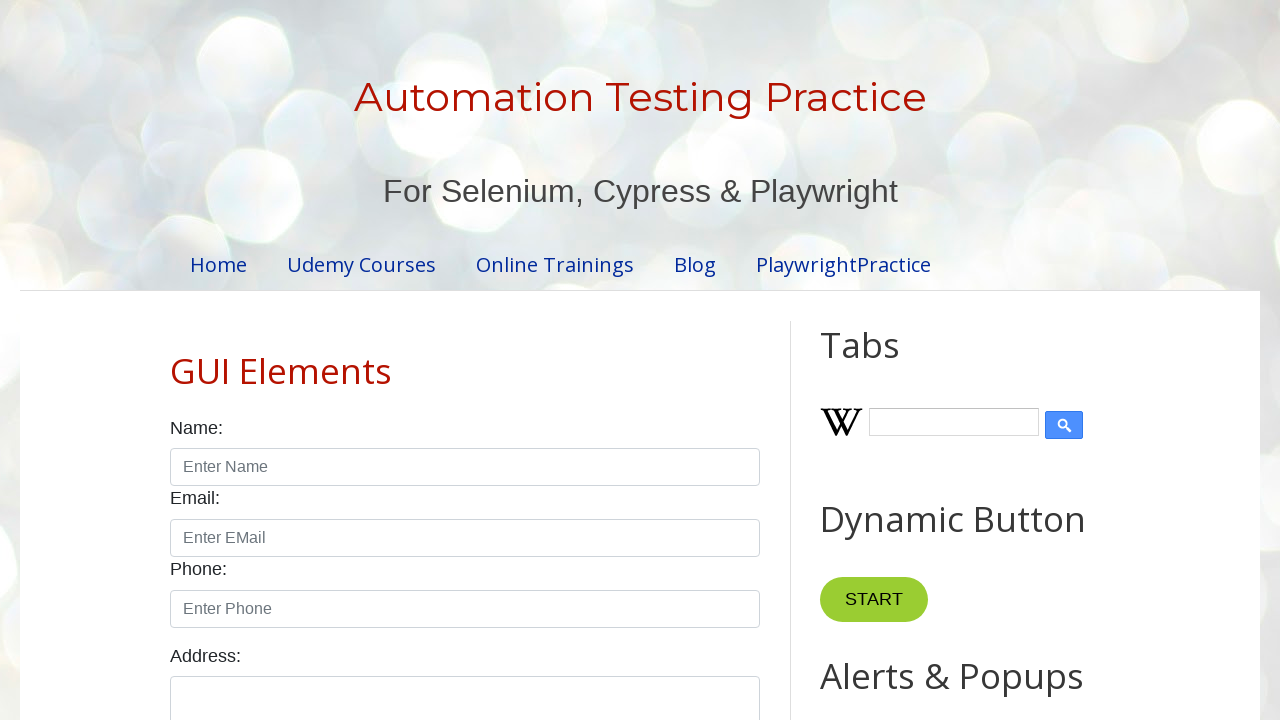

Clicked pagination link for page 2 at (456, 361) on ul.pagination li:nth-child(2)
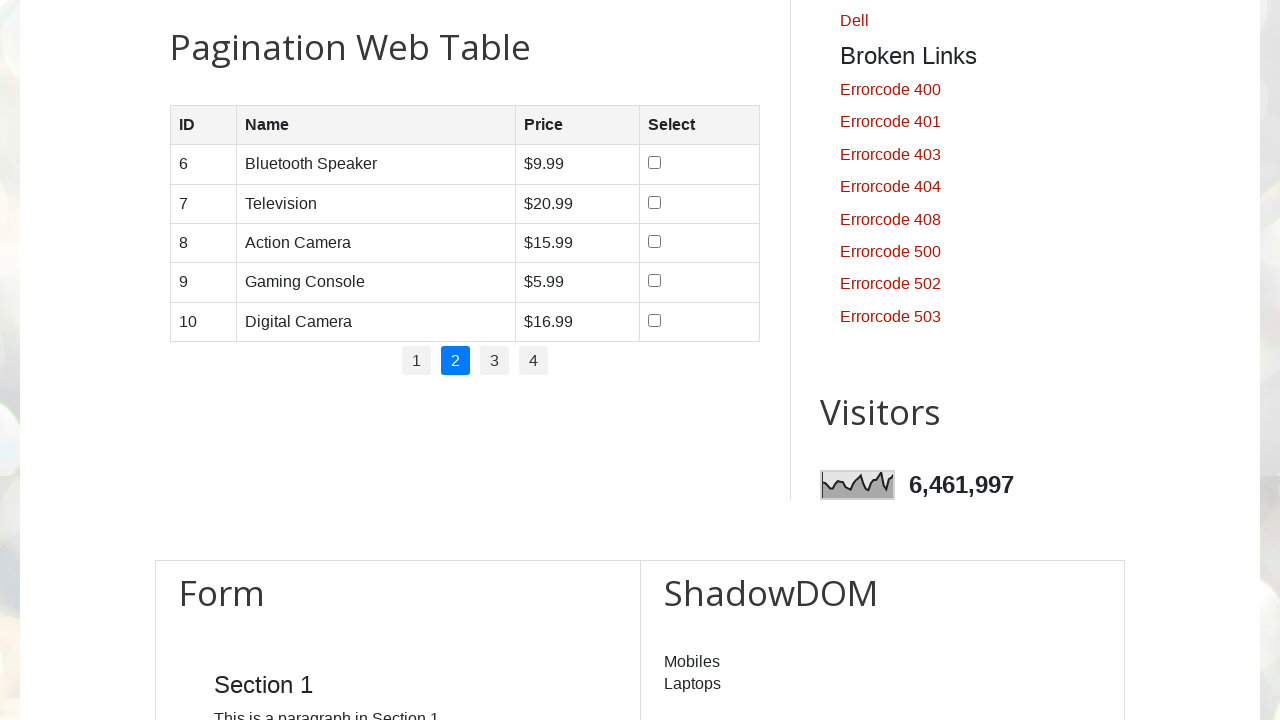

Waited for table content to update after pagination click
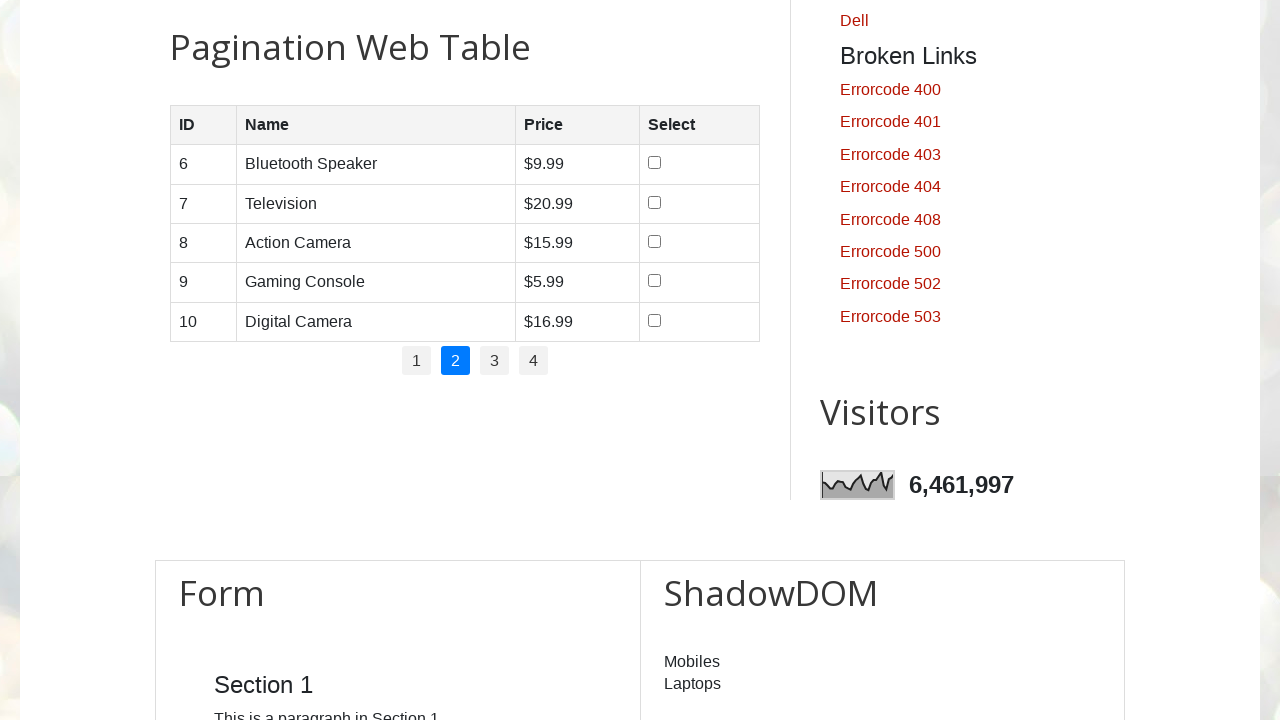

Product table content is visible on page 2
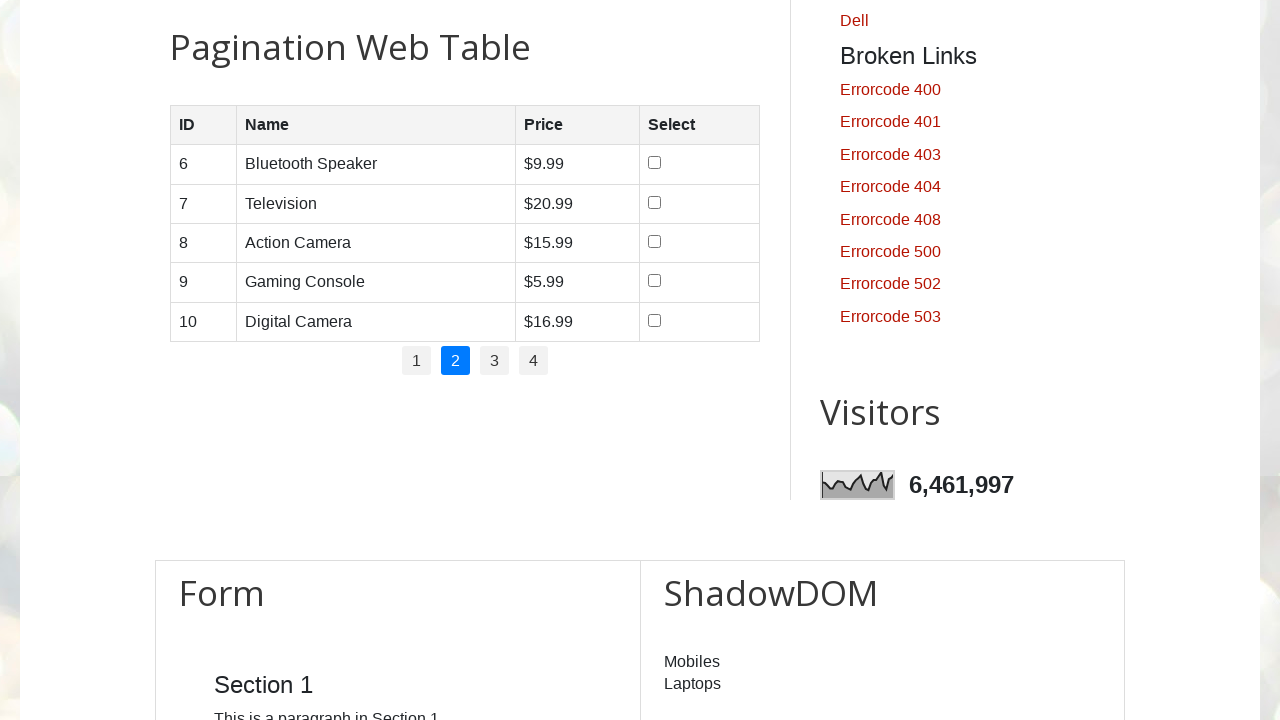

Clicked pagination link for page 3 at (494, 361) on ul.pagination li:nth-child(3)
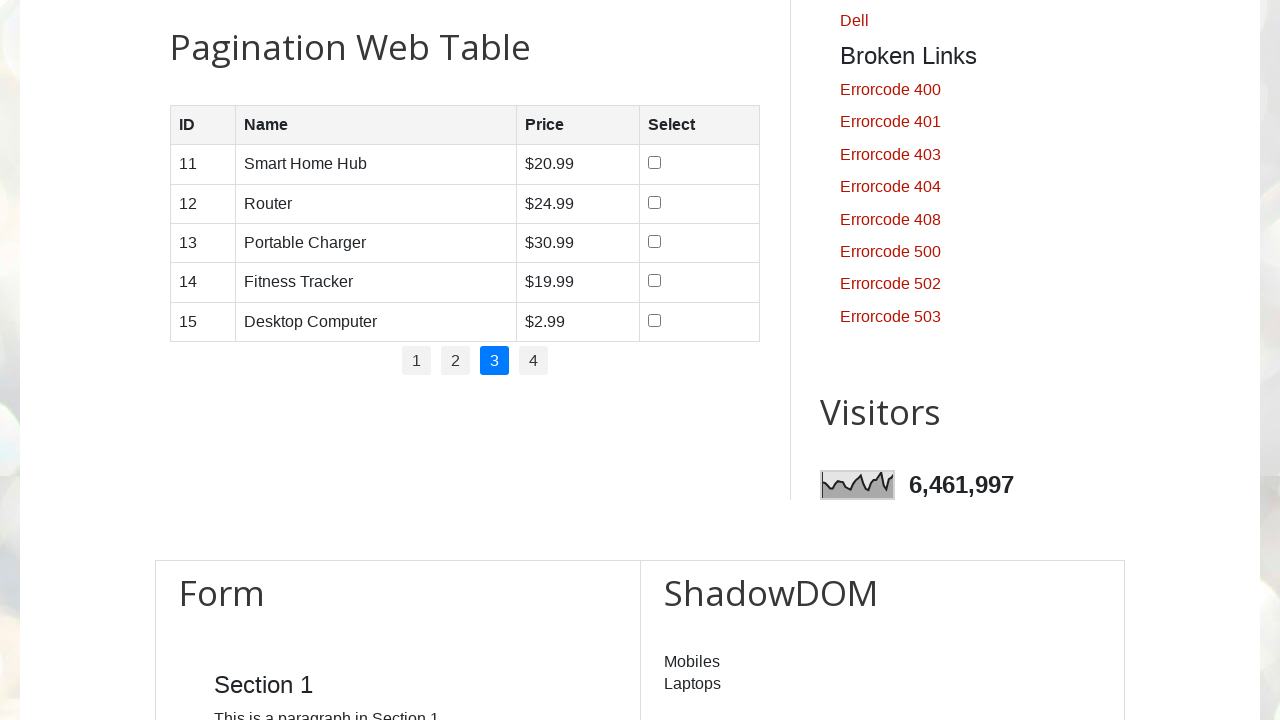

Waited for table content to update after pagination click
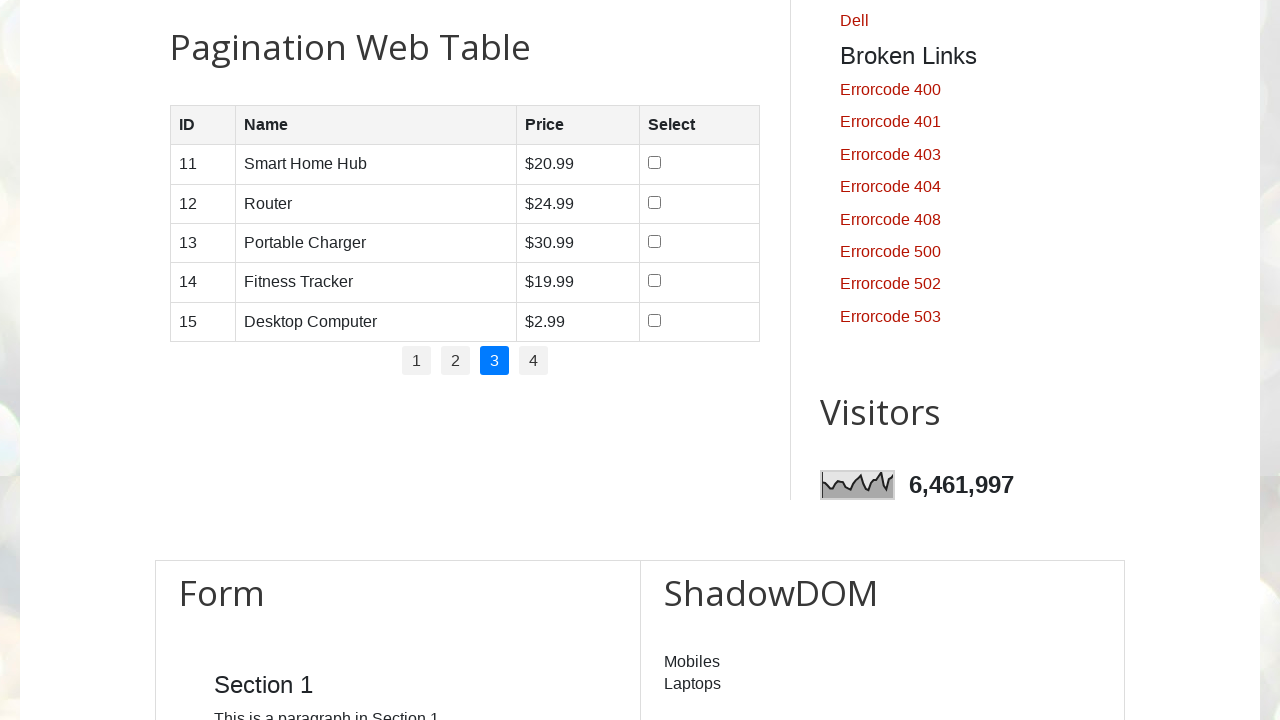

Product table content is visible on page 3
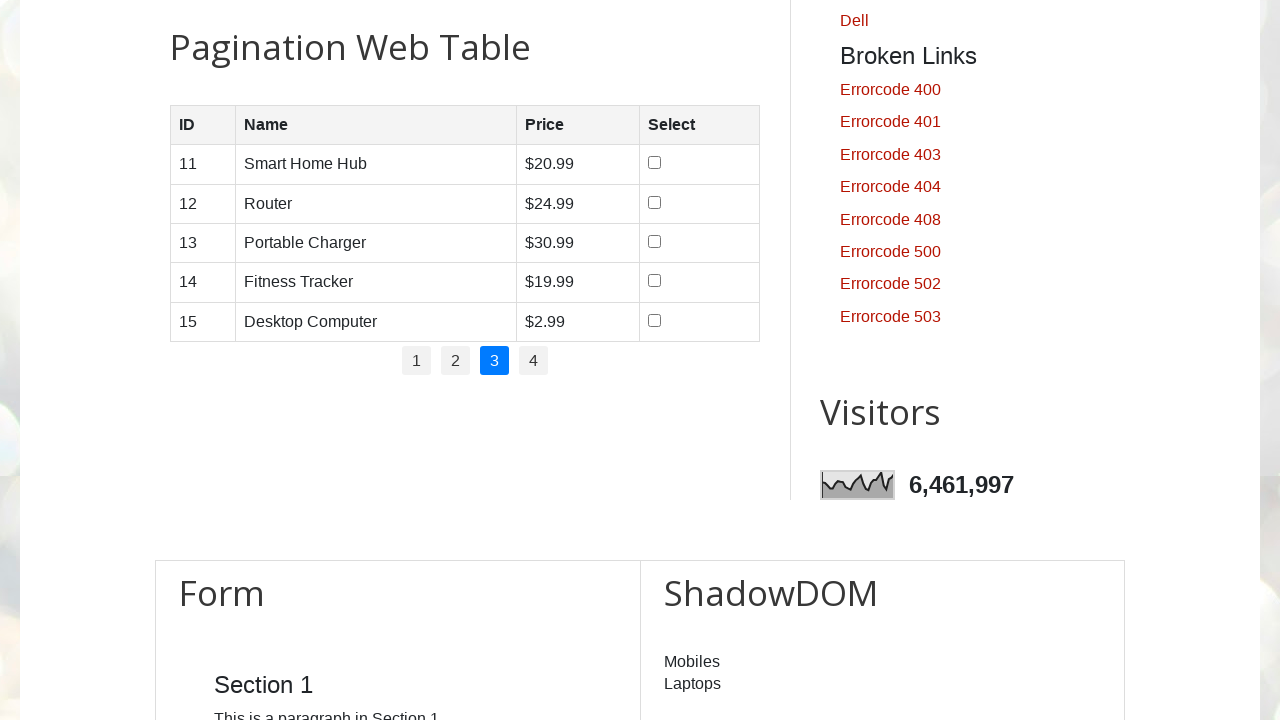

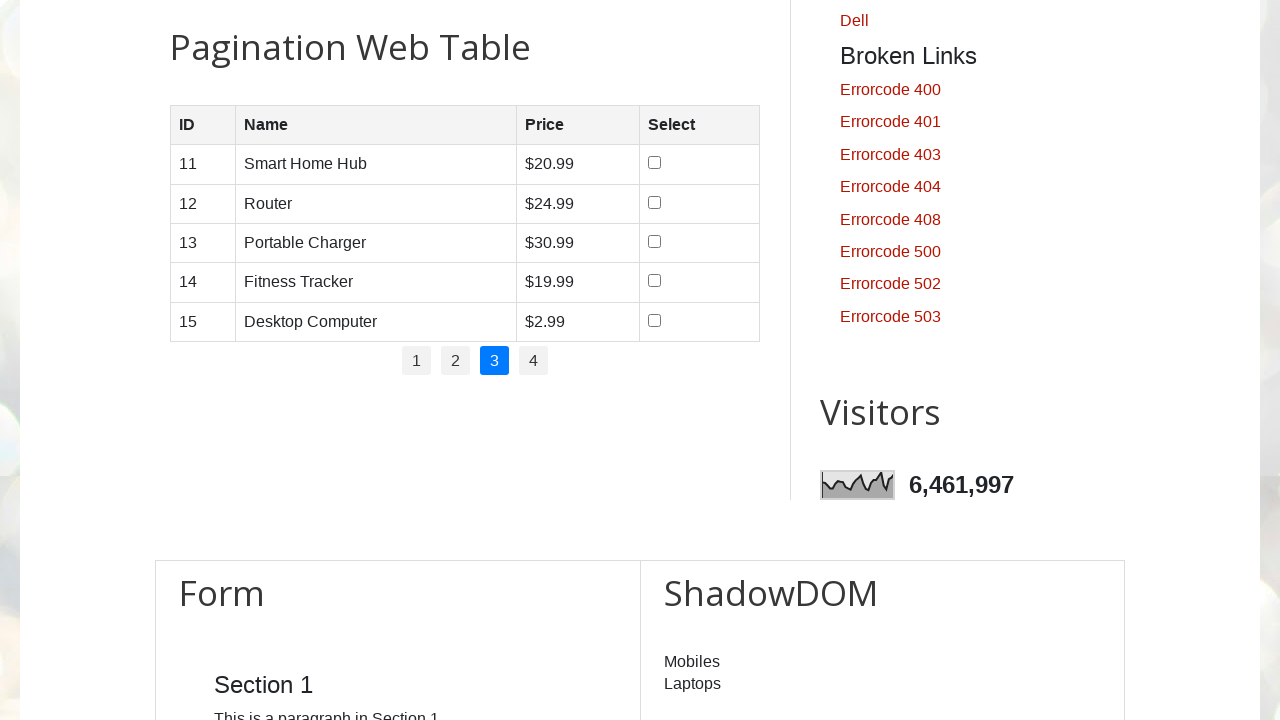